Tests the right-click button functionality by performing a context click (right-click) action and verifying the success message appears.

Starting URL: https://demoqa.com/buttons

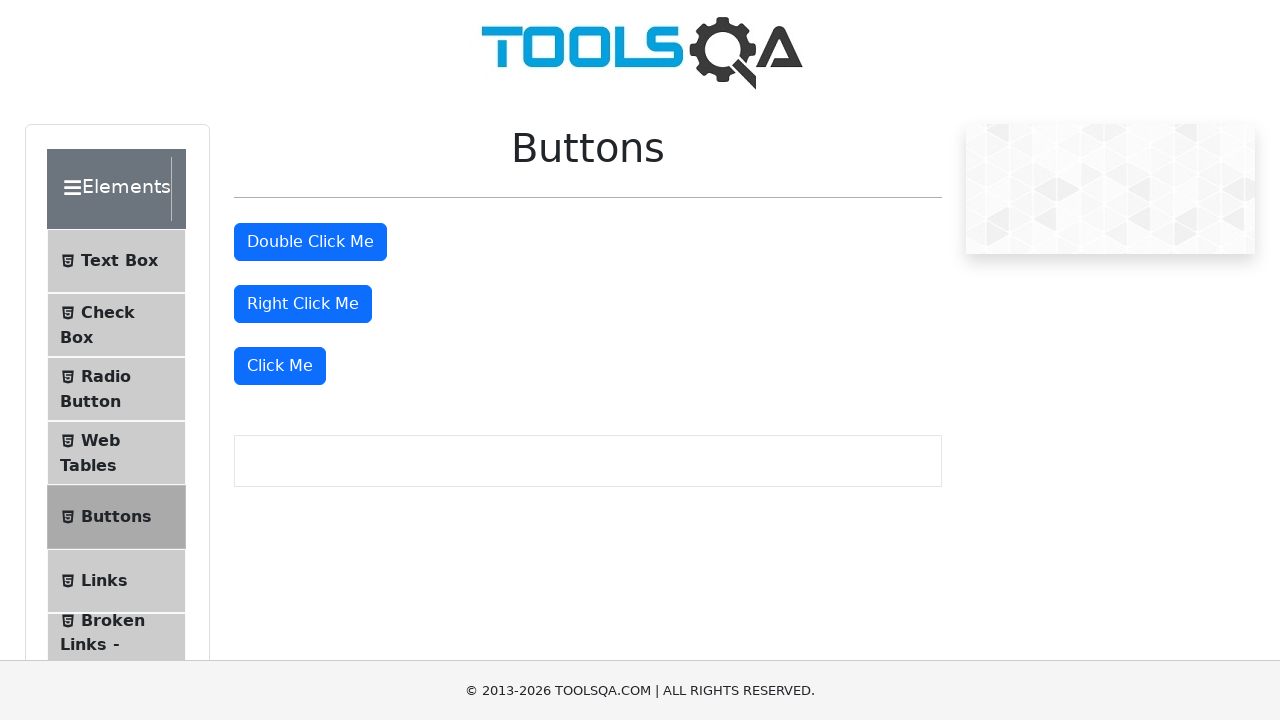

Navigated to https://demoqa.com/buttons
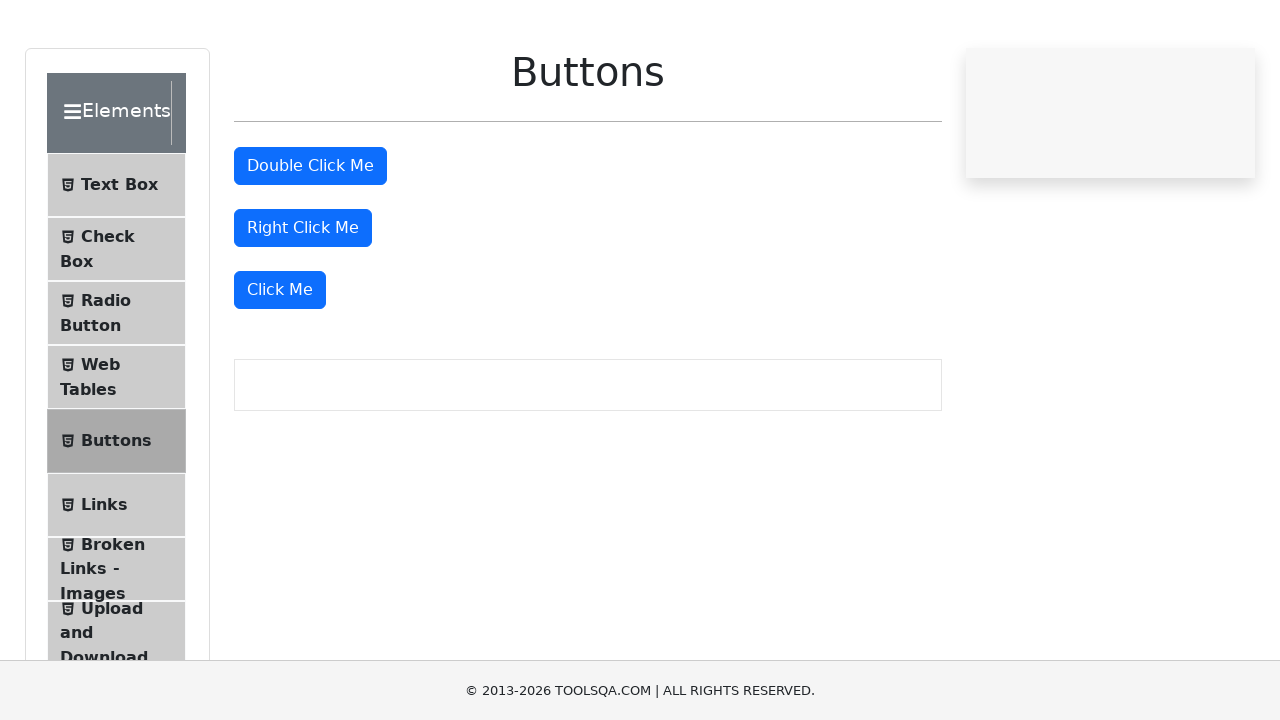

Right-clicked the 'Right Click Me' button at (303, 304) on //button[@id='rightClickBtn' and contains(text(), 'Right Click Me')]
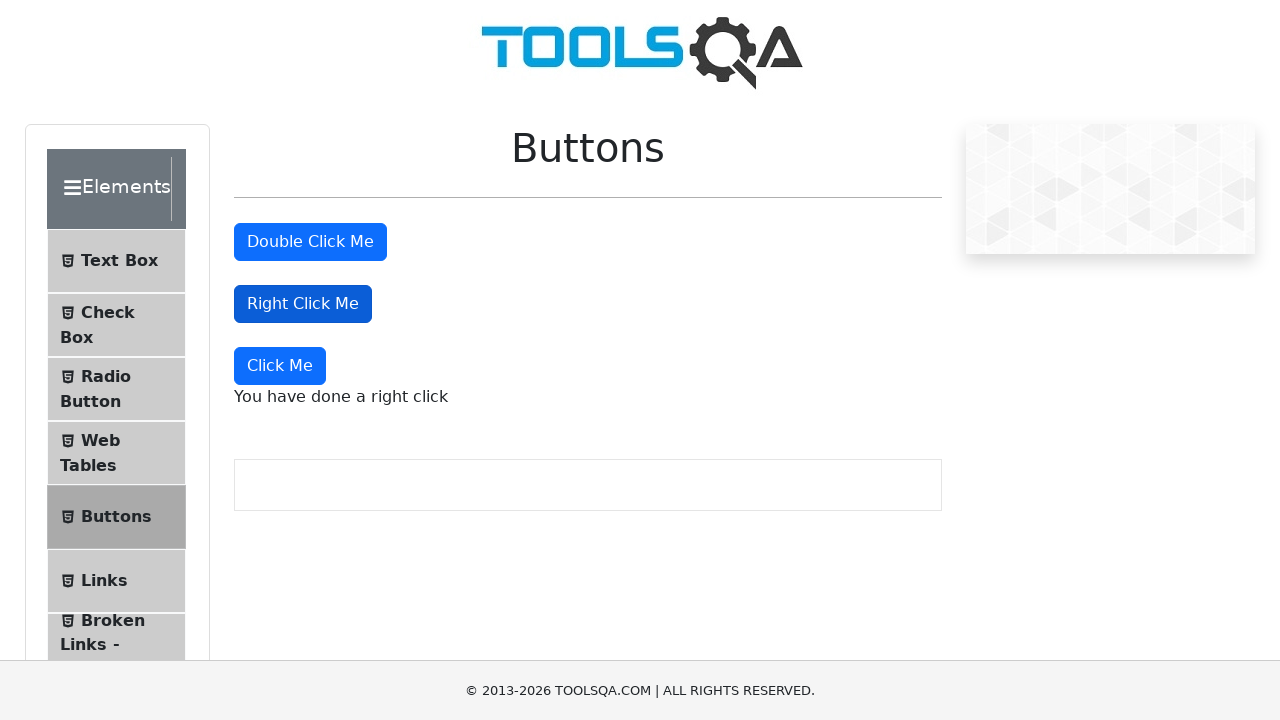

Right-click success message appeared
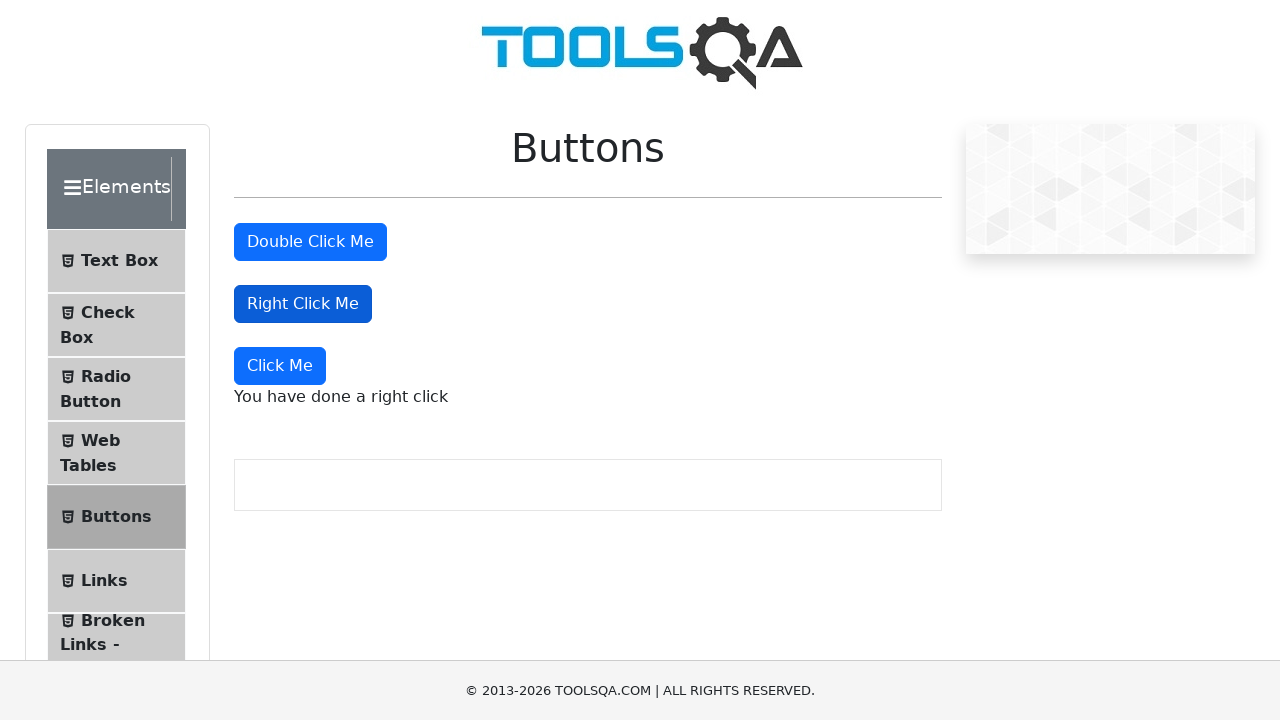

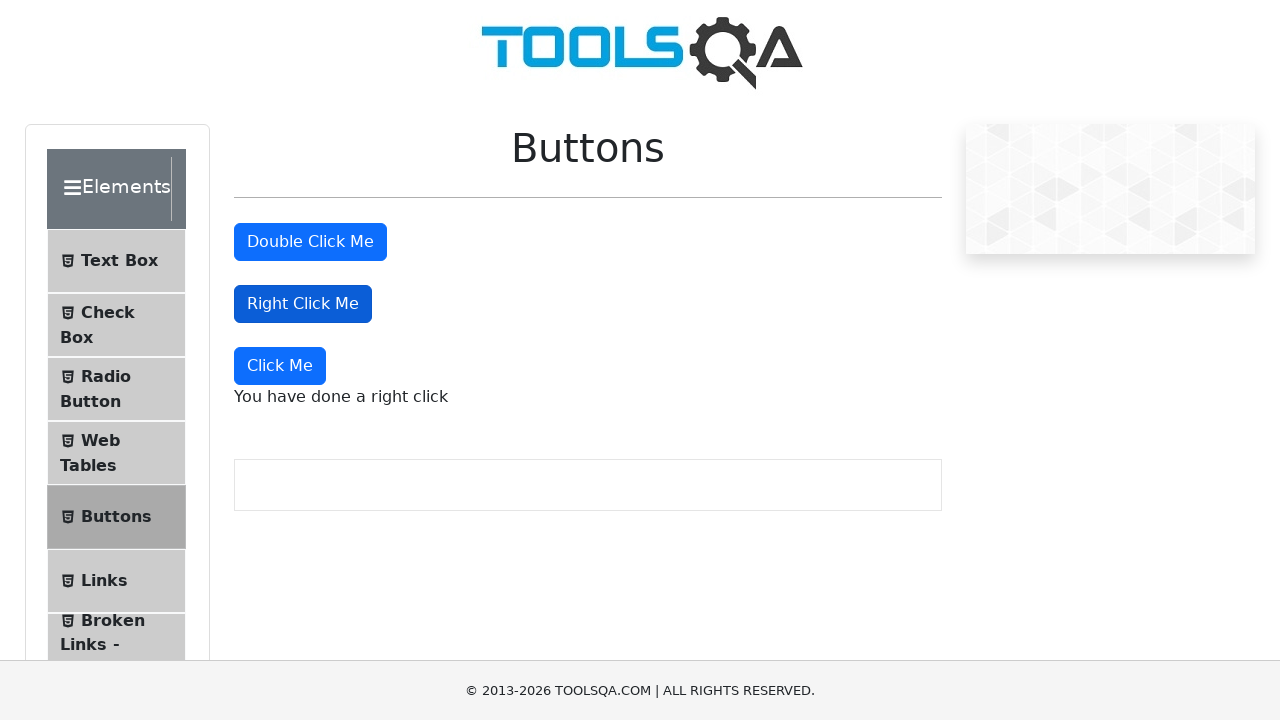